Tests radio button functionality by checking the default selection state and then clicking on a specific radio button option

Starting URL: https://echoecho.com/htmlforms10.htm

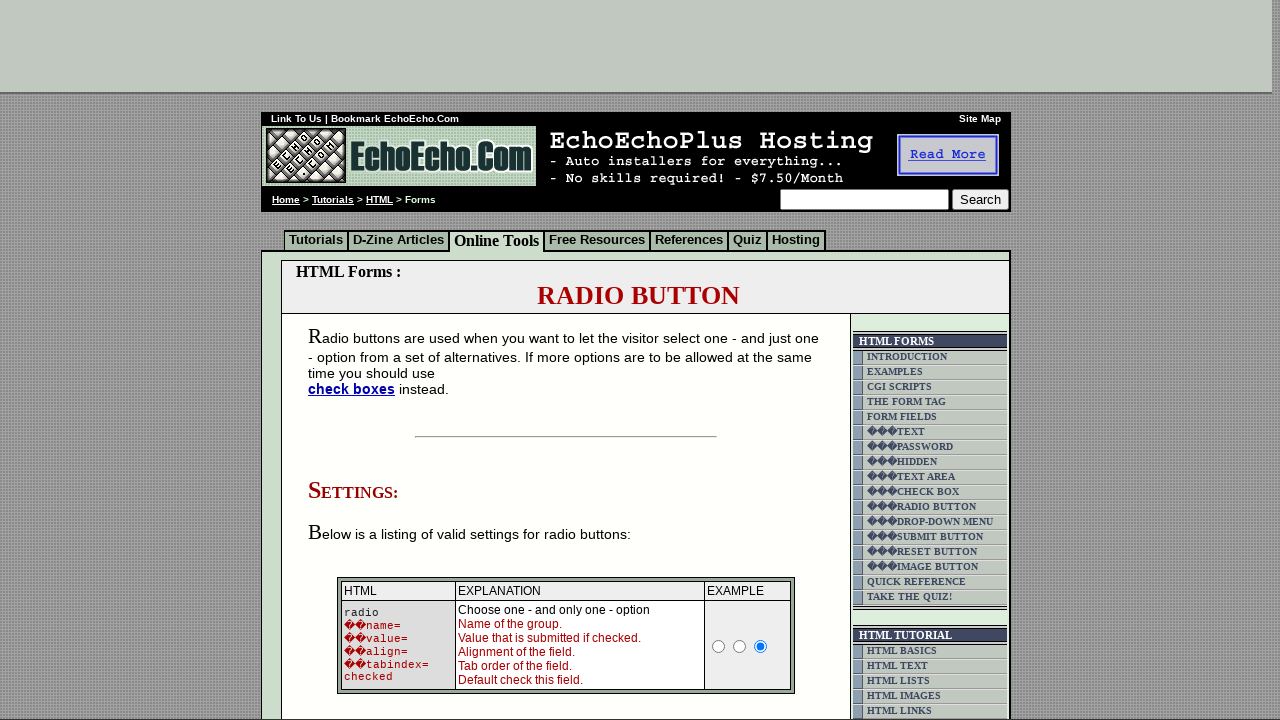

Waited for radio buttons with name 'group1' to be available
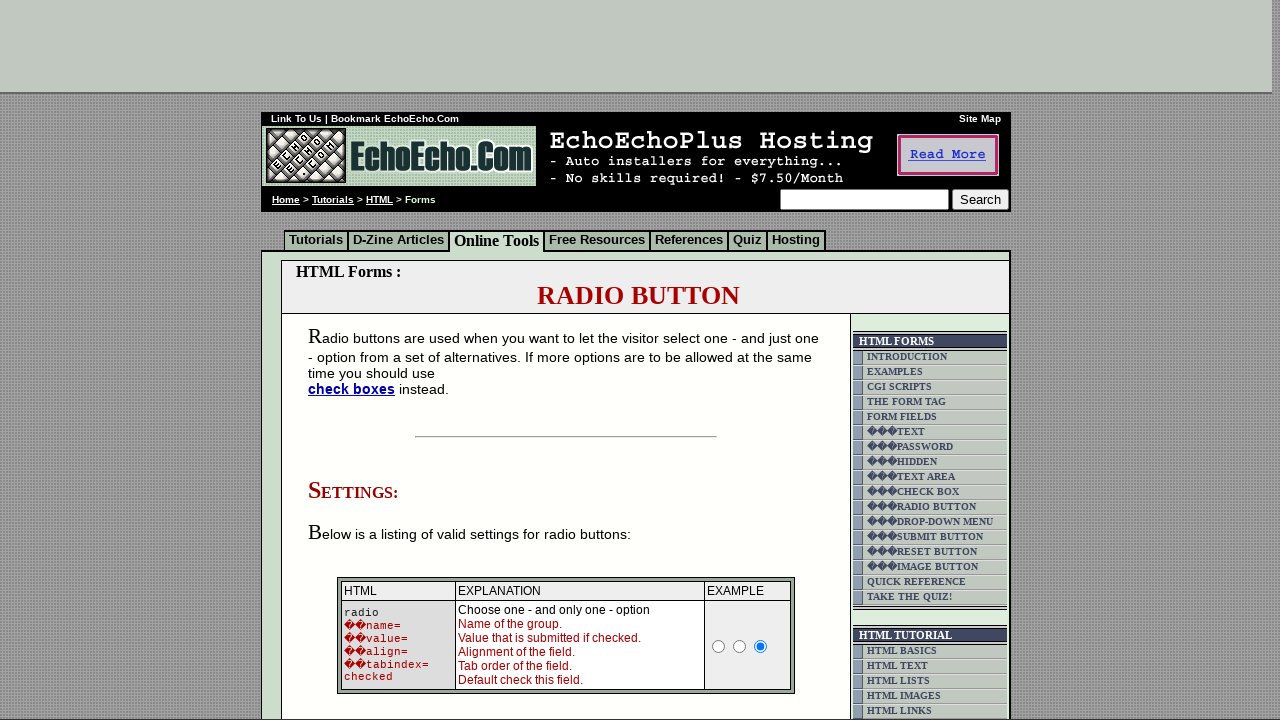

Retrieved all radio buttons with name 'group1'
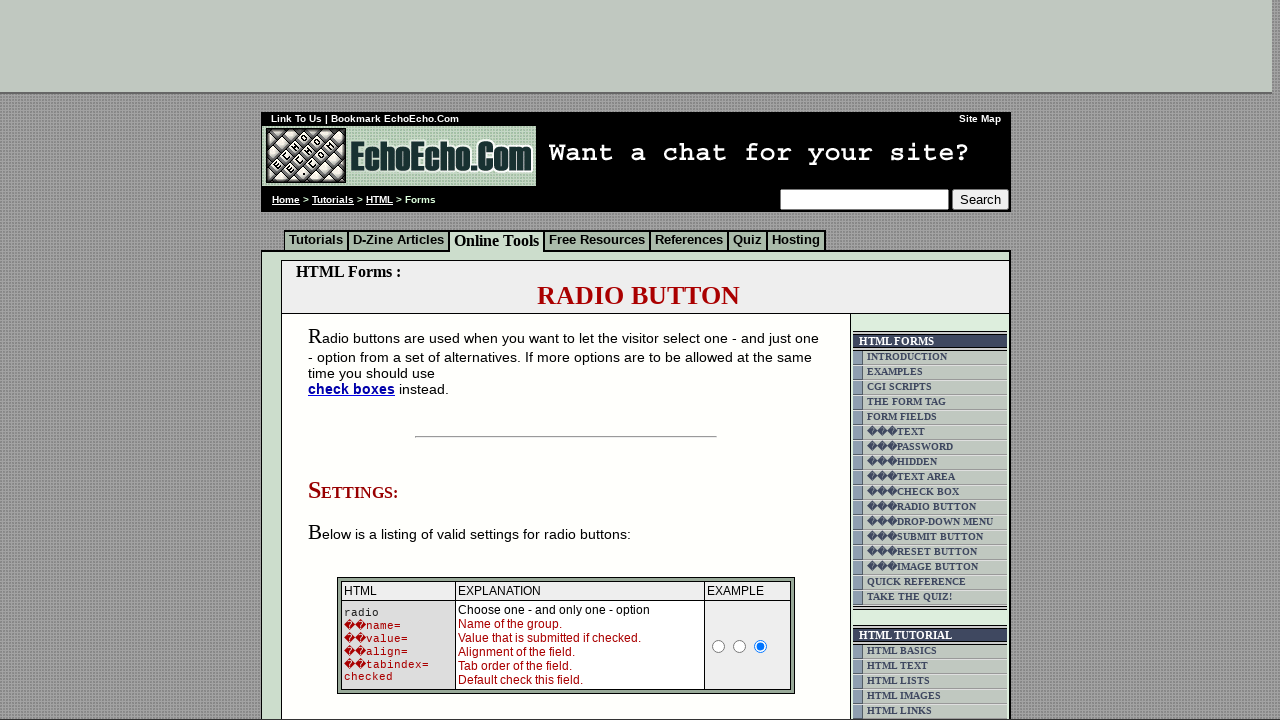

Clicked on the 'Cheese' radio button option at (356, 360) on input[value='Cheese']
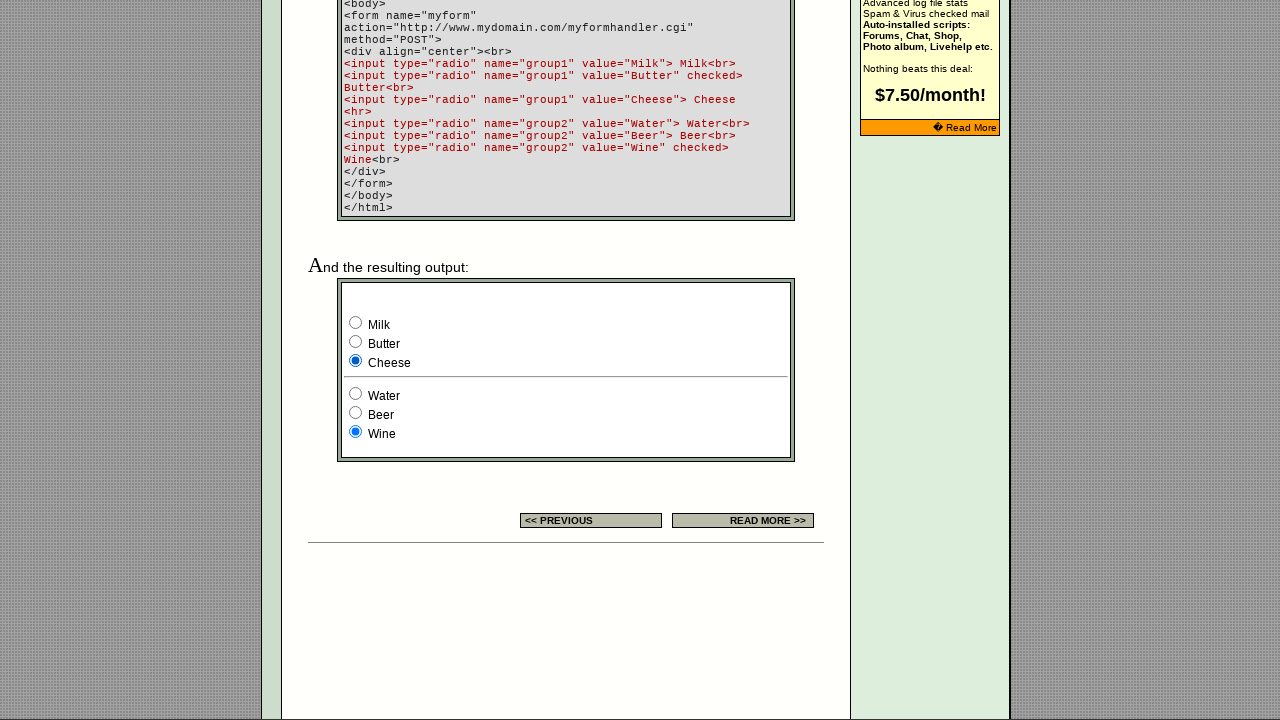

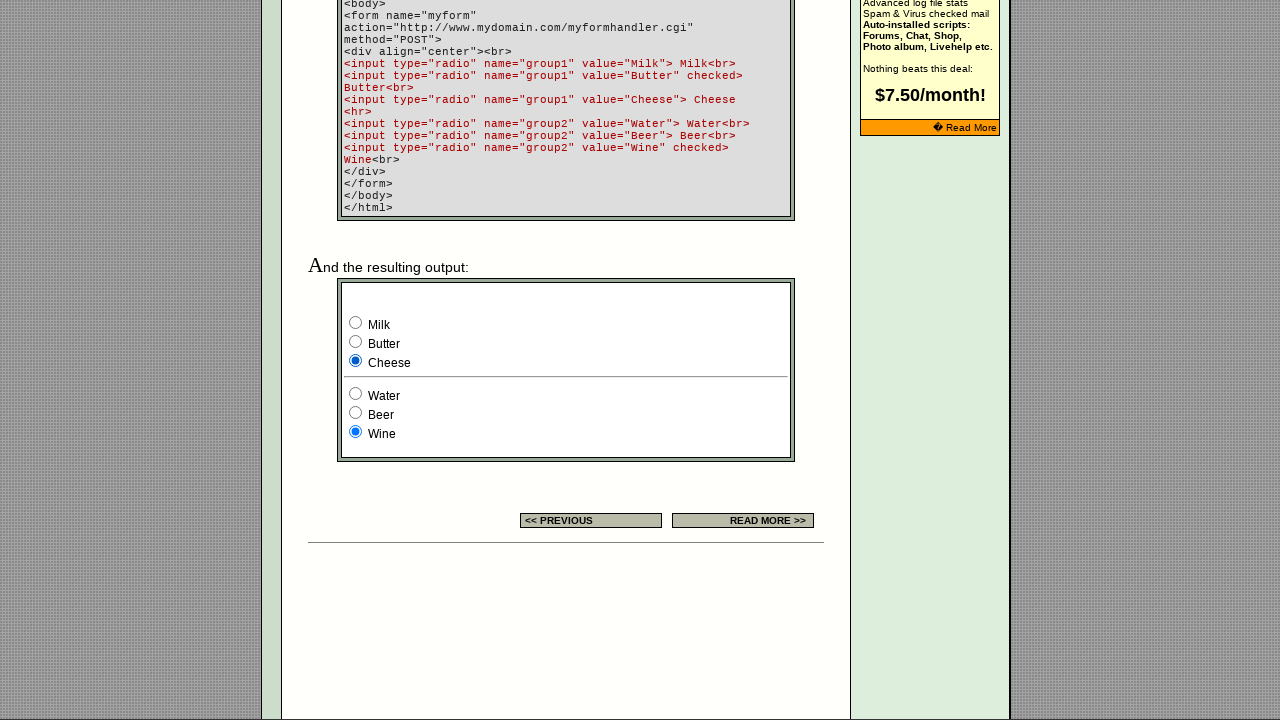